Tests filling out a web form with various input types including text input, password, textarea, number select, dropdown, file upload, color picker, date picker, and range slider, then submits the form.

Starting URL: https://www.selenium.dev/selenium/web/web-form.html

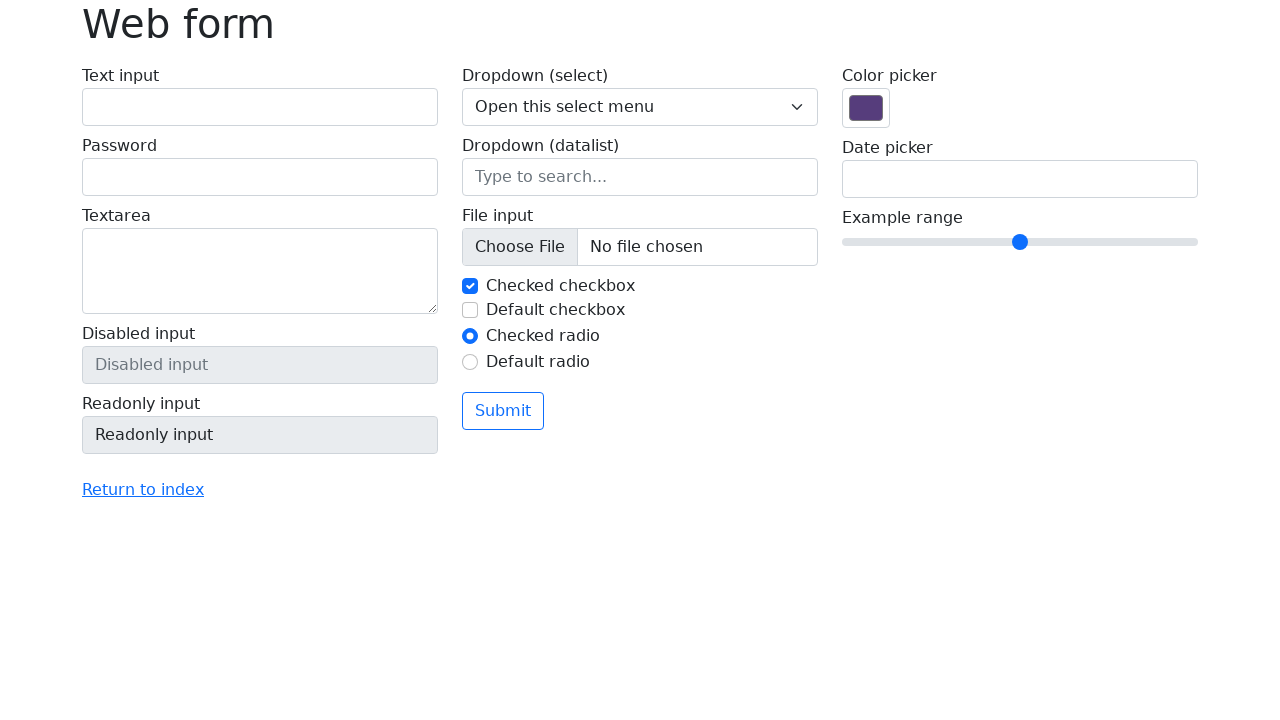

Filled text input field with 'login' on input[name='my-text']
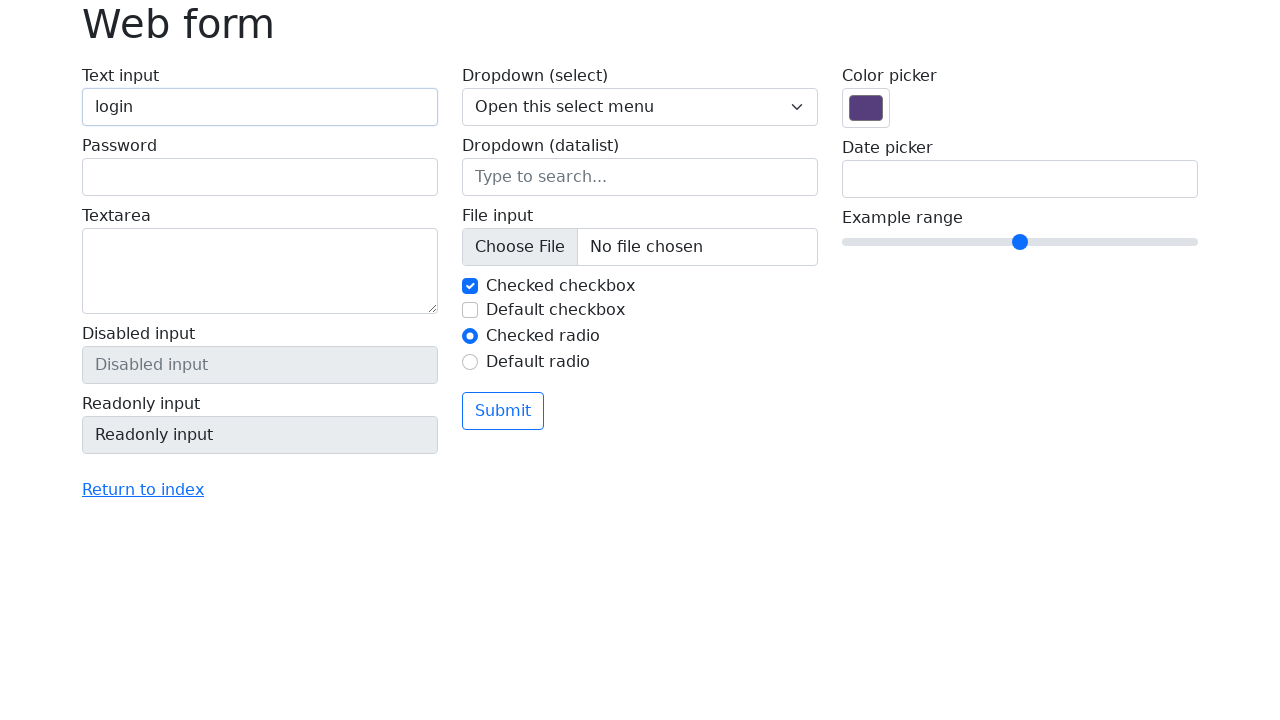

Filled password field with 'password' on input[name='my-password']
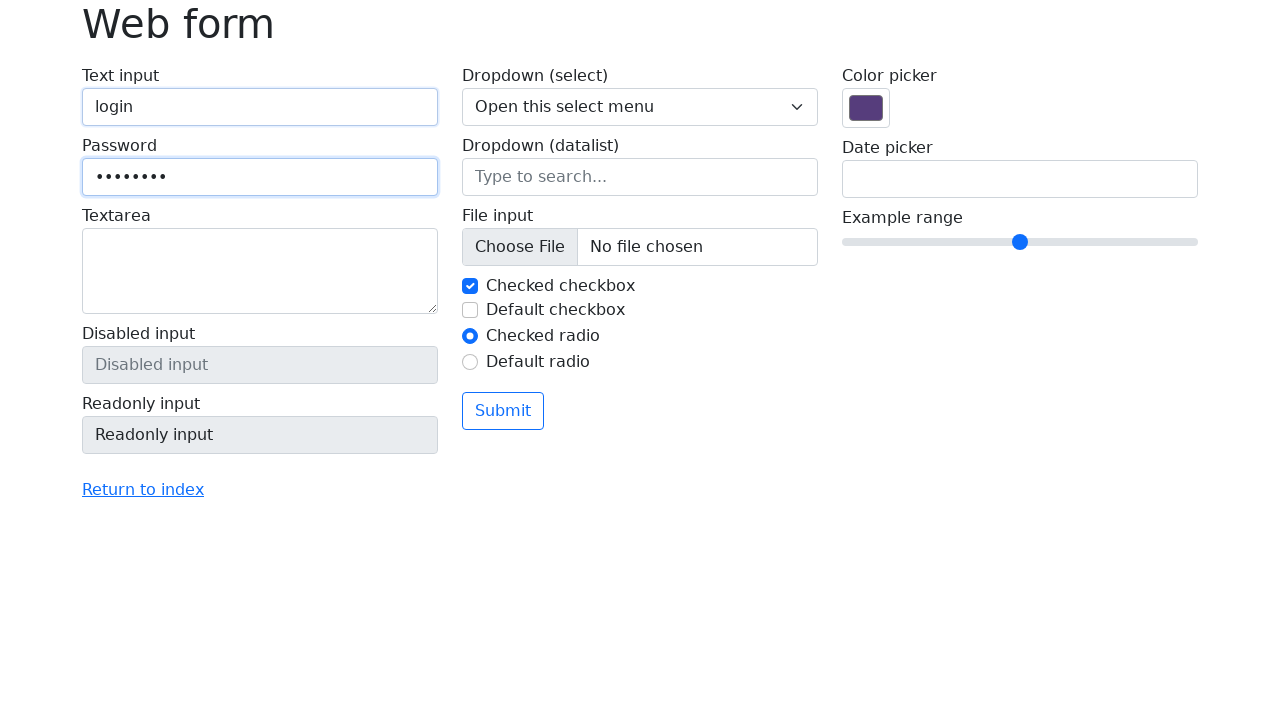

Filled textarea with 'textarea' on textarea[name='my-textarea']
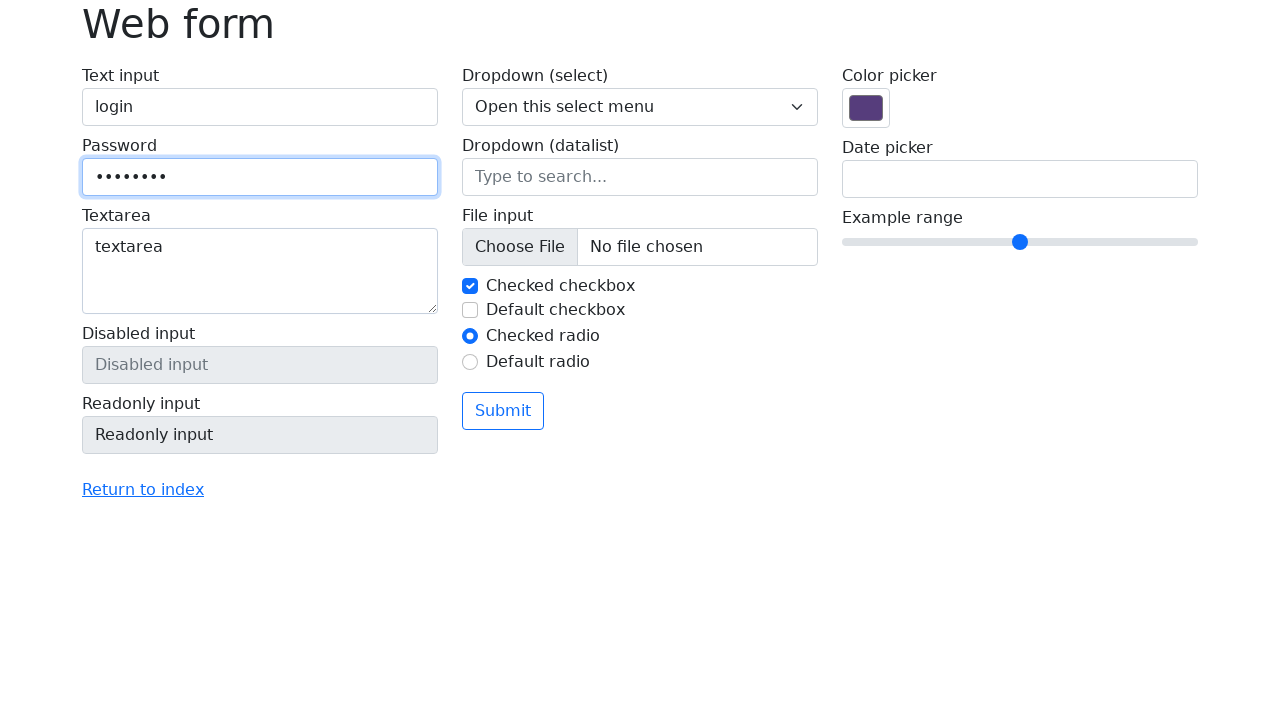

Selected option '2' from dropdown on select[name='my-select']
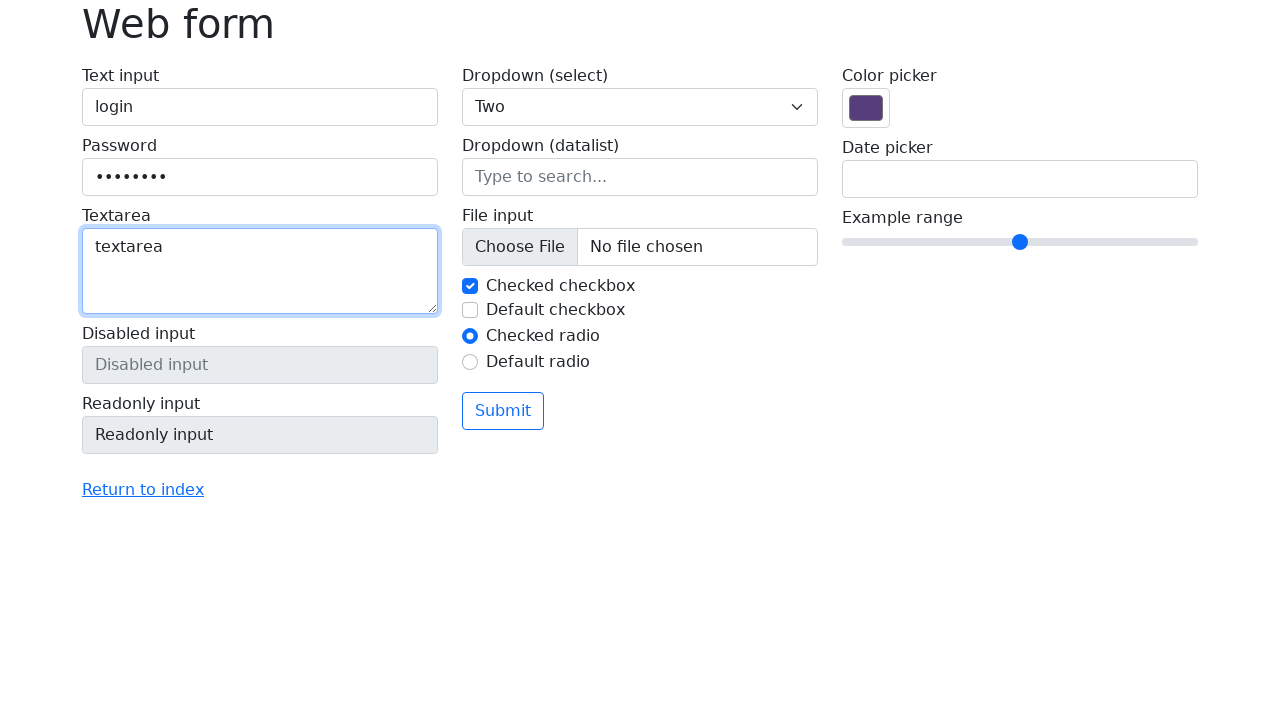

Filled datalist input with 'Los Angeles' on input[name='my-datalist']
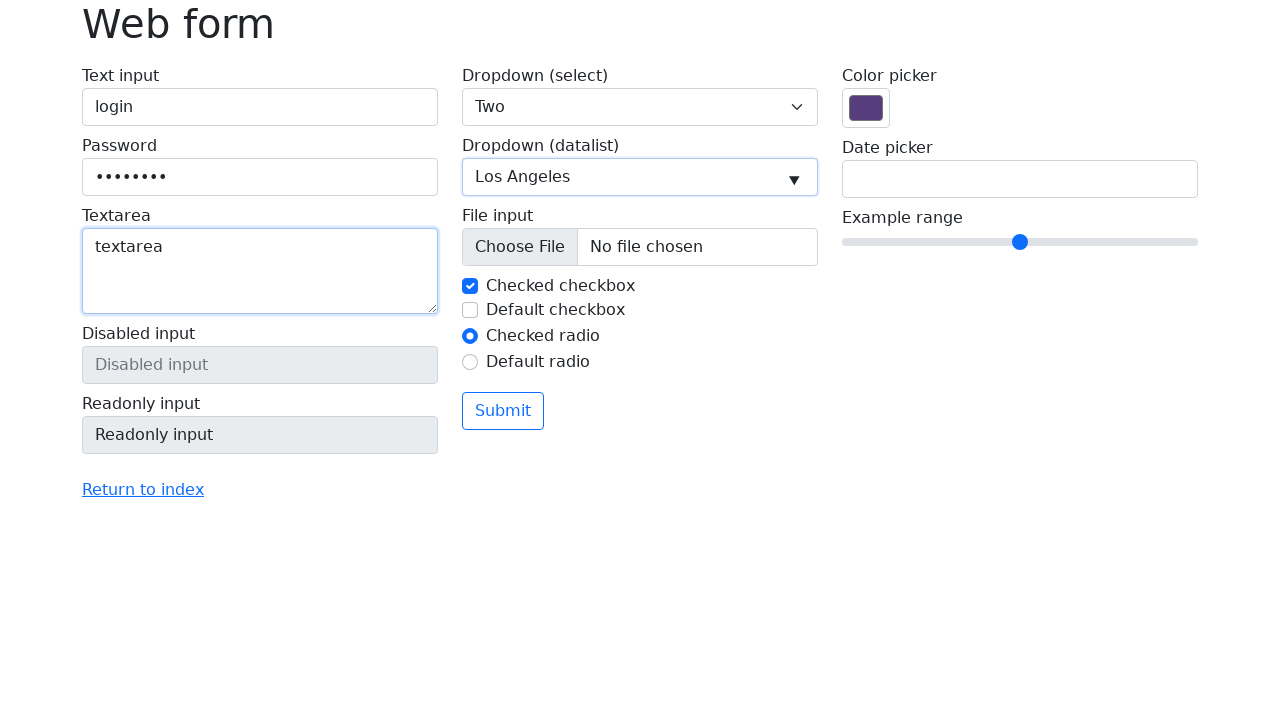

Set color picker value to '#00ff00'
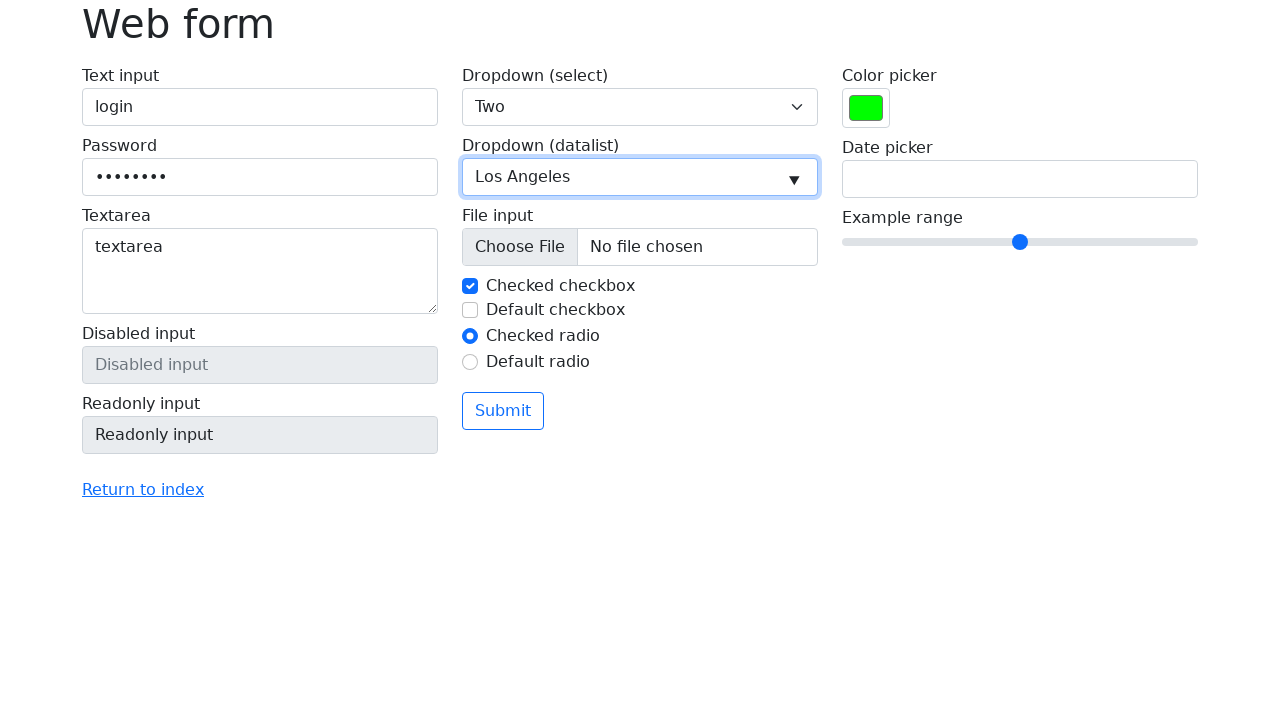

Filled date picker with '2024-01-01' on input[name='my-date']
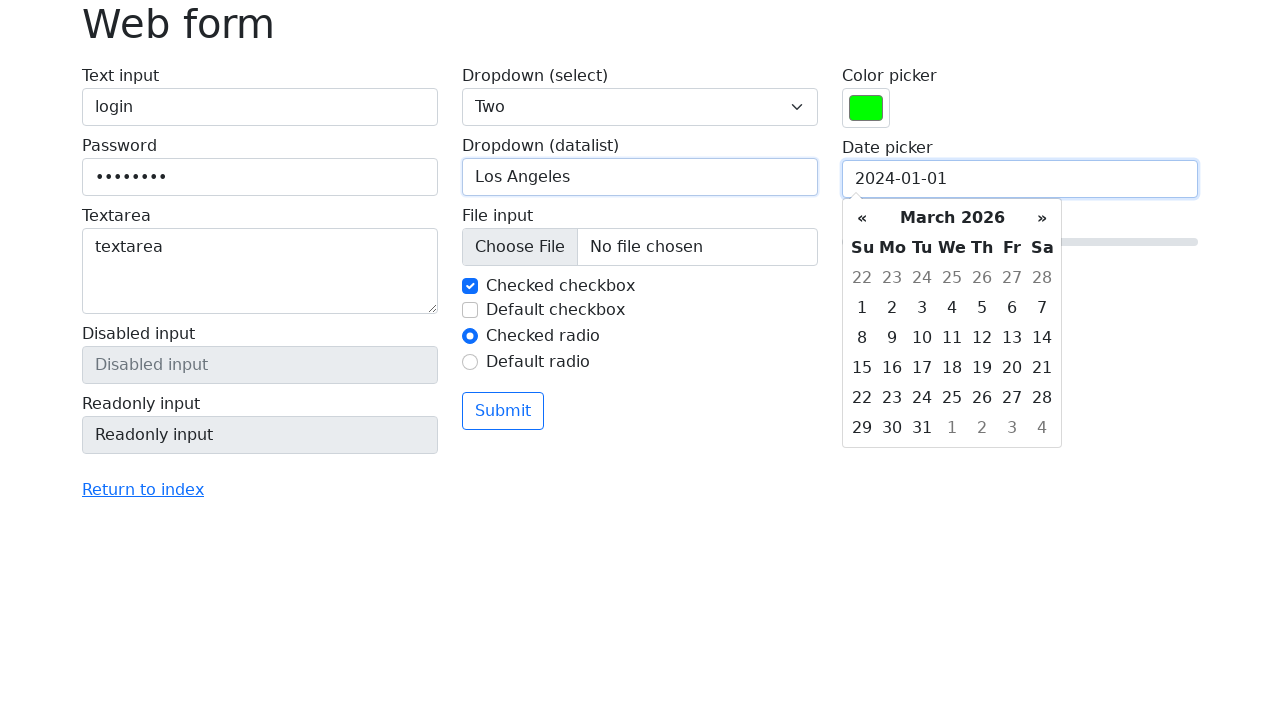

Set range slider value to '1'
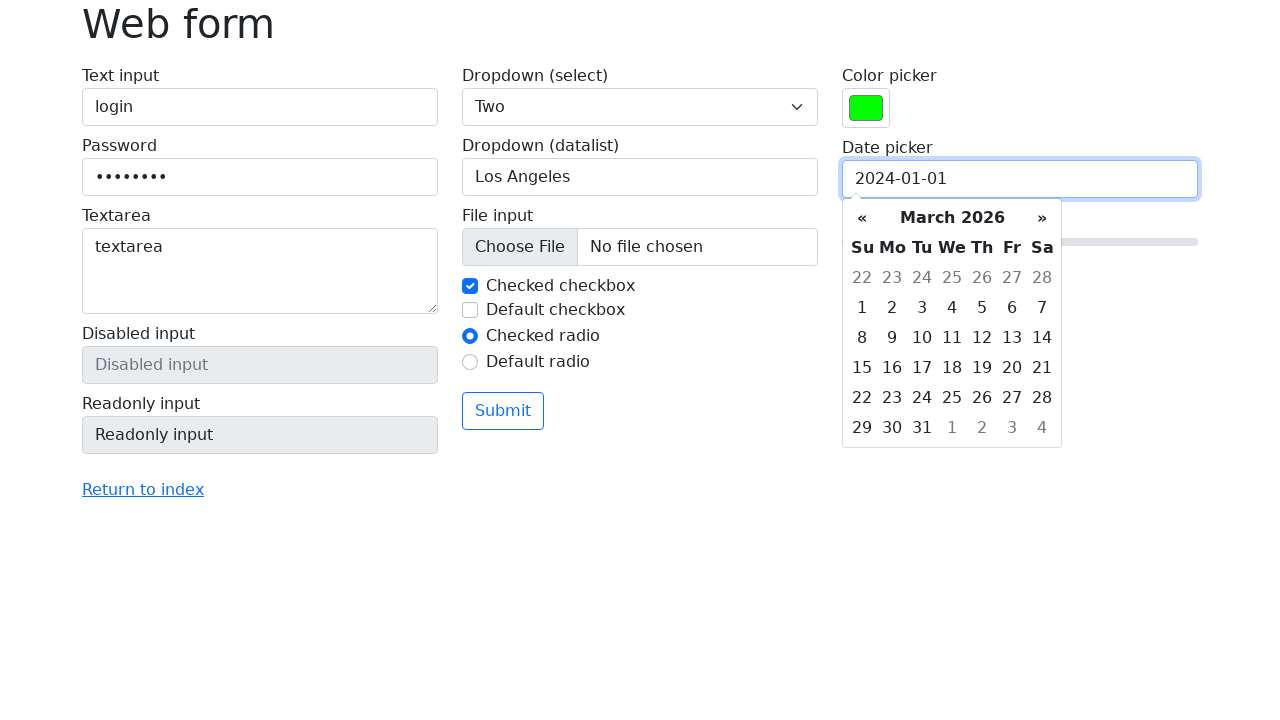

Clicked submit button to submit the form at (503, 411) on button[type='submit']
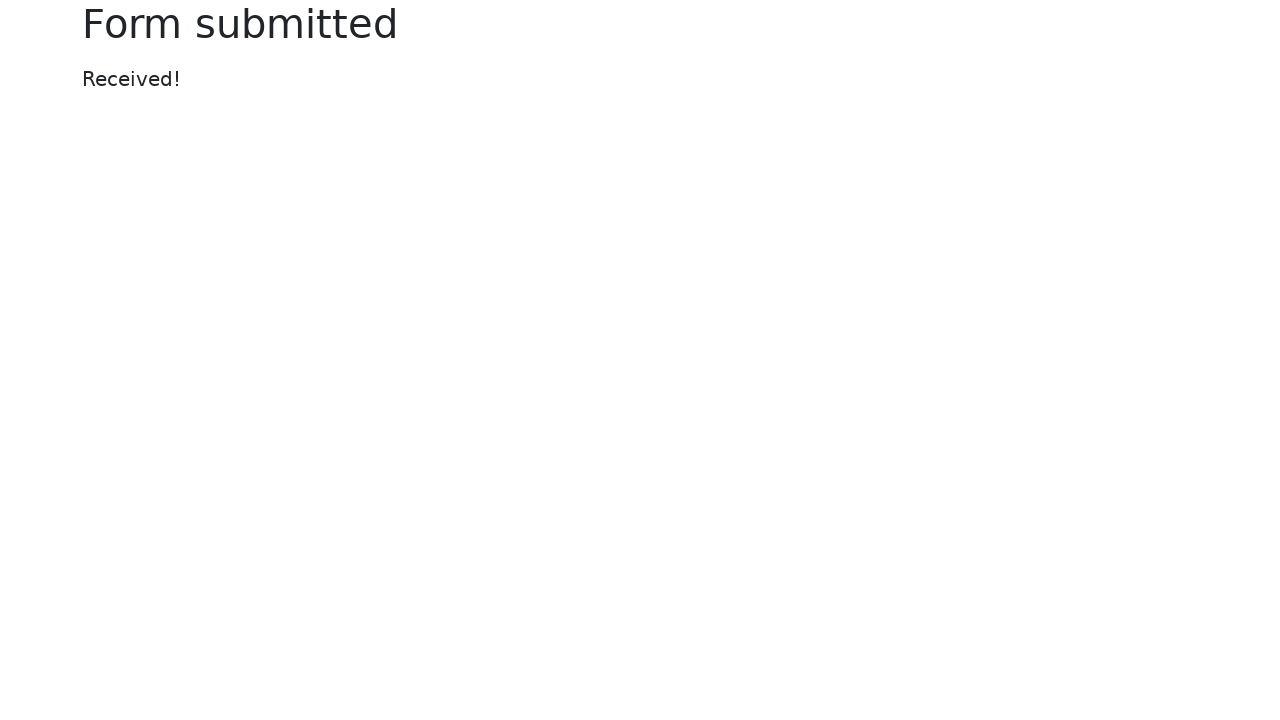

Form submission confirmed with 'Received!' message
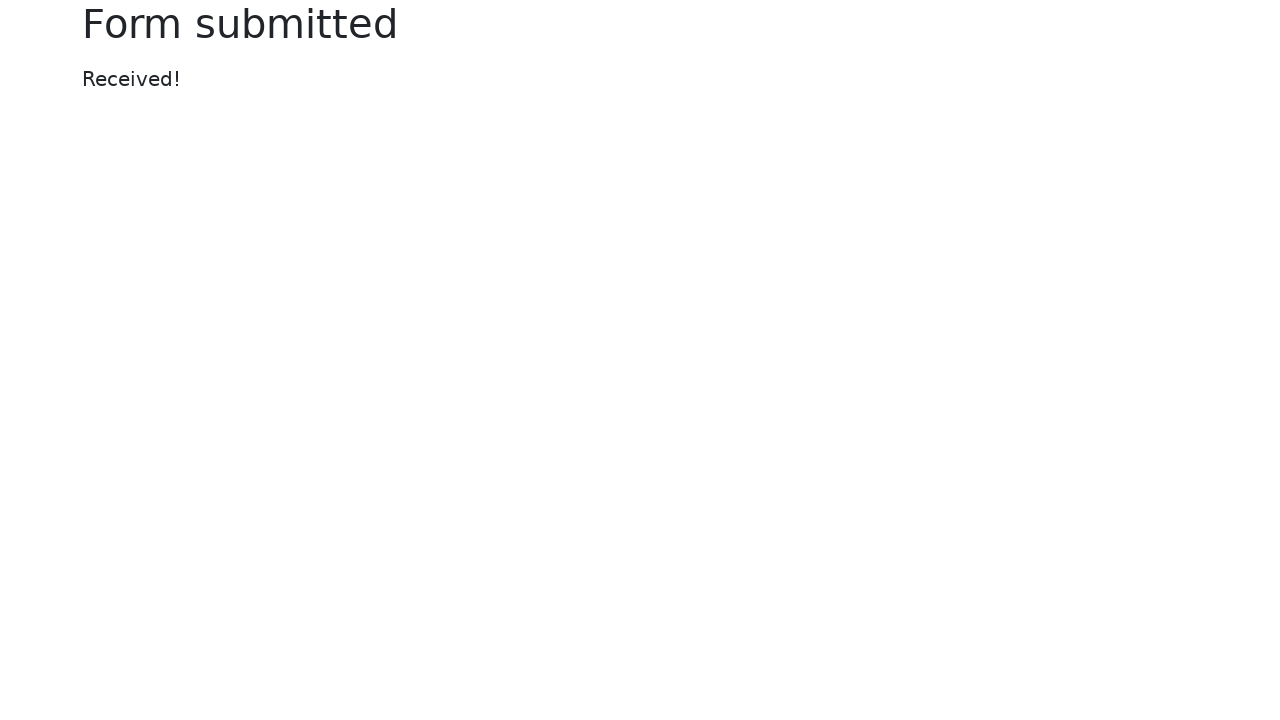

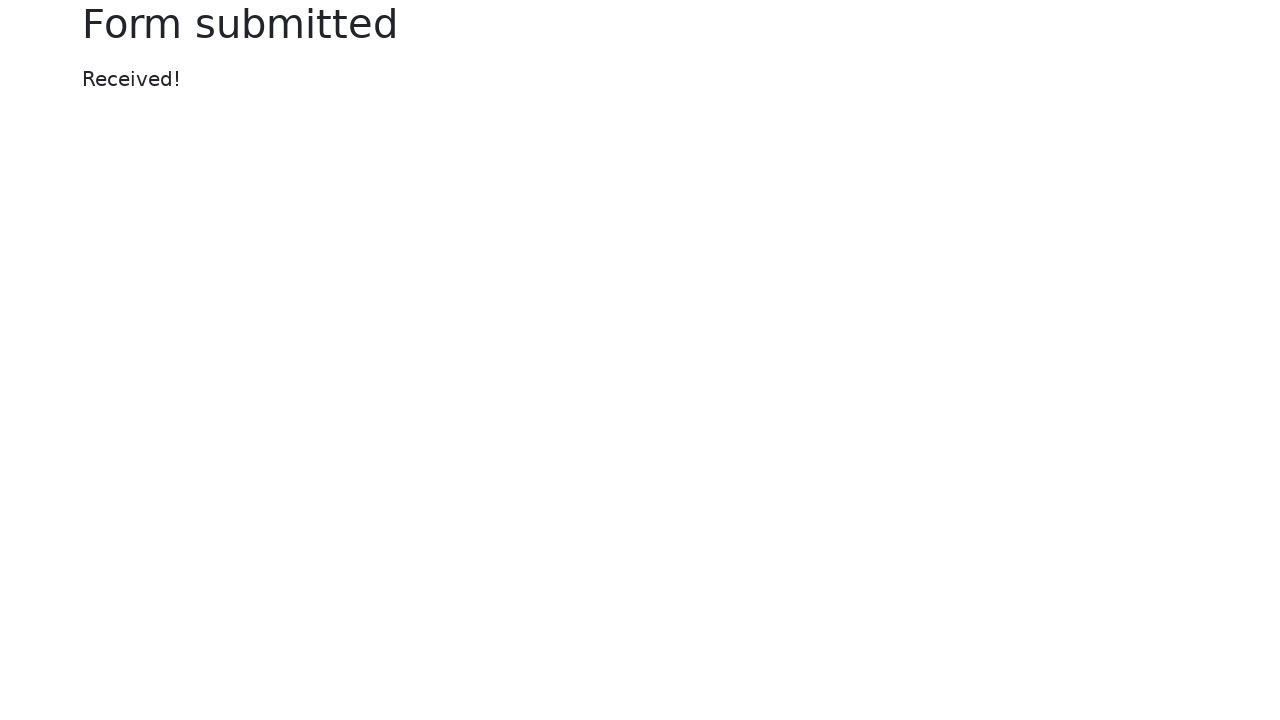